Clicks the "Learn About Our Studies" button to navigate

Starting URL: https://rana22.github.io/end2end_test_setup/

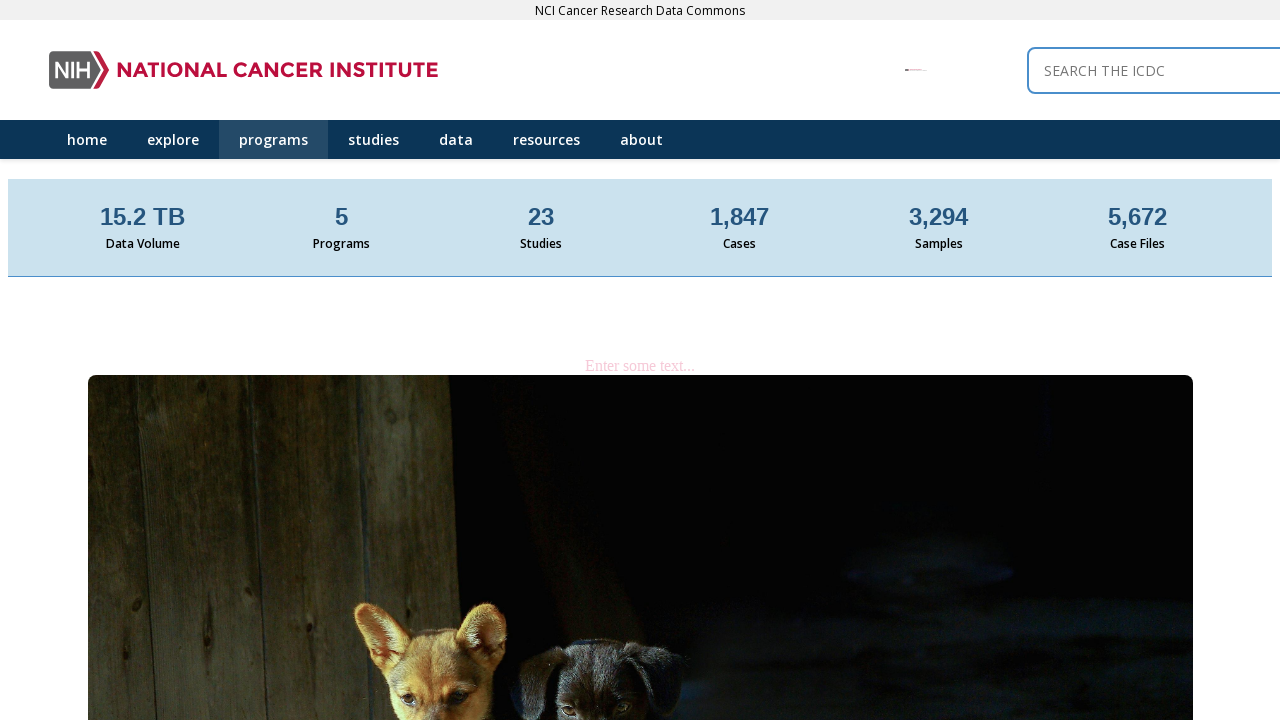

Navigated to starting URL
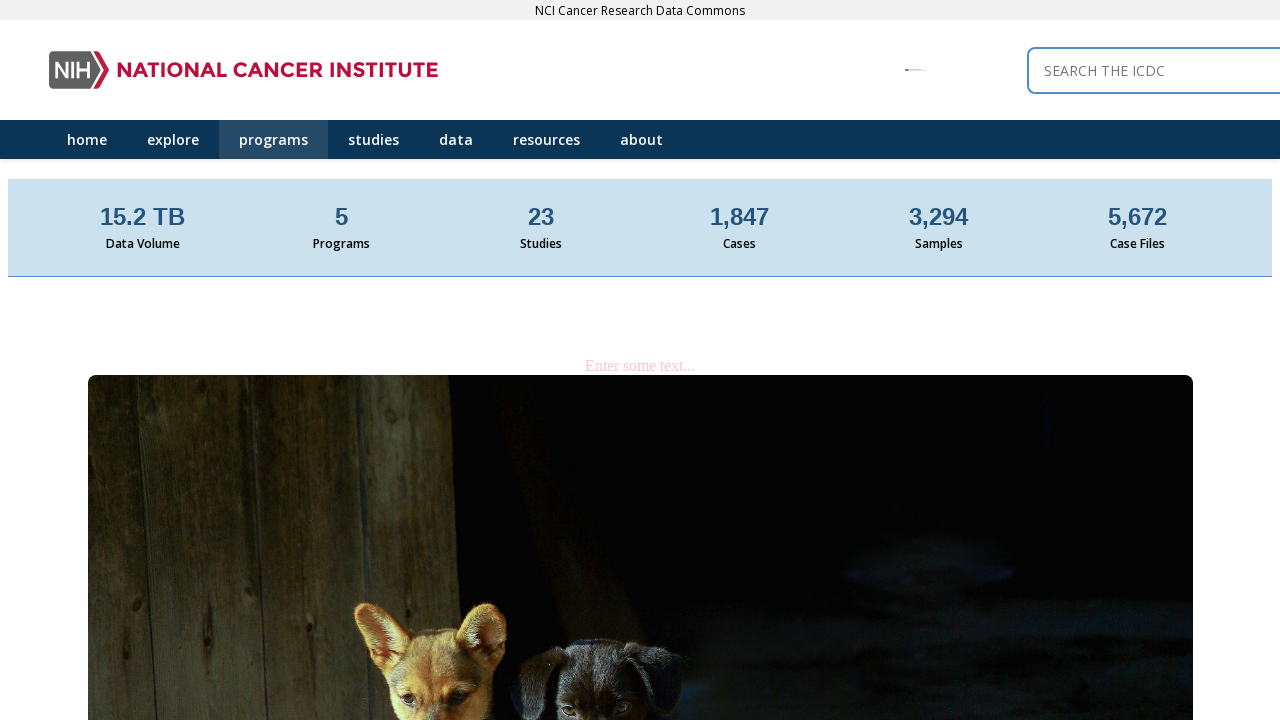

Clicked 'Learn About Our Studies' button at (551, 360) on button:has-text("Learn About Our Studies")
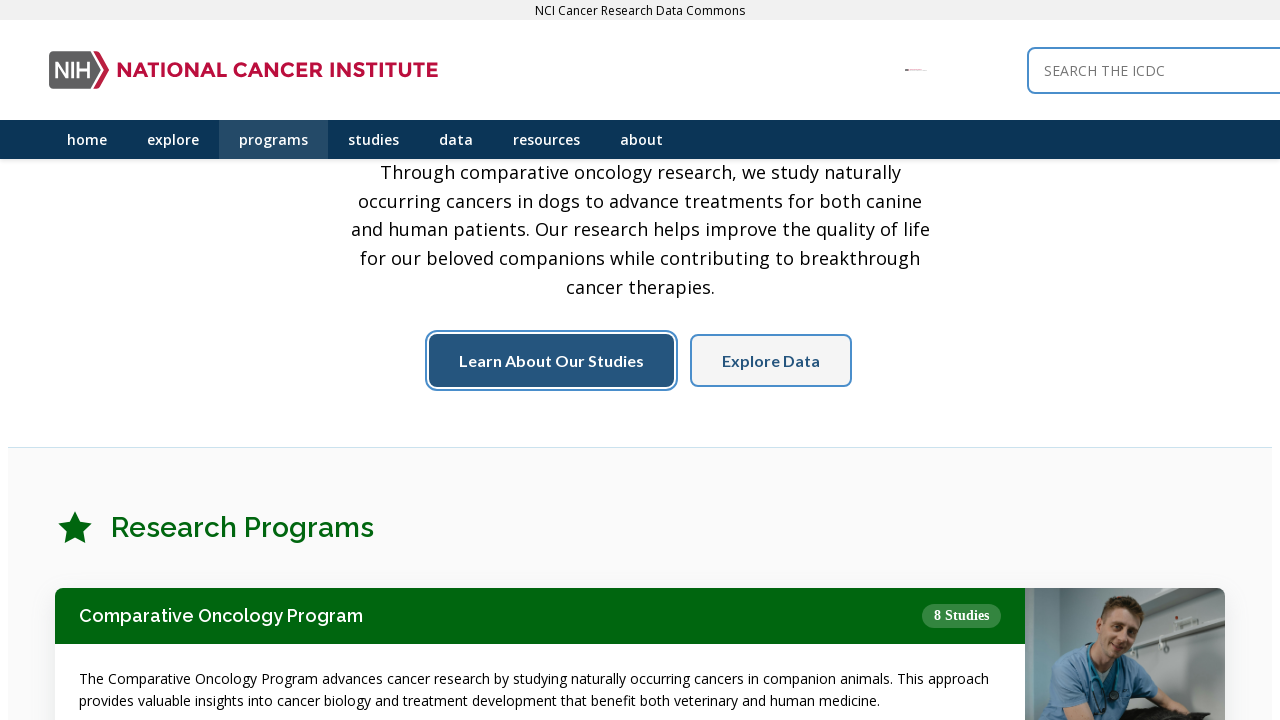

Page navigation completed and network idle
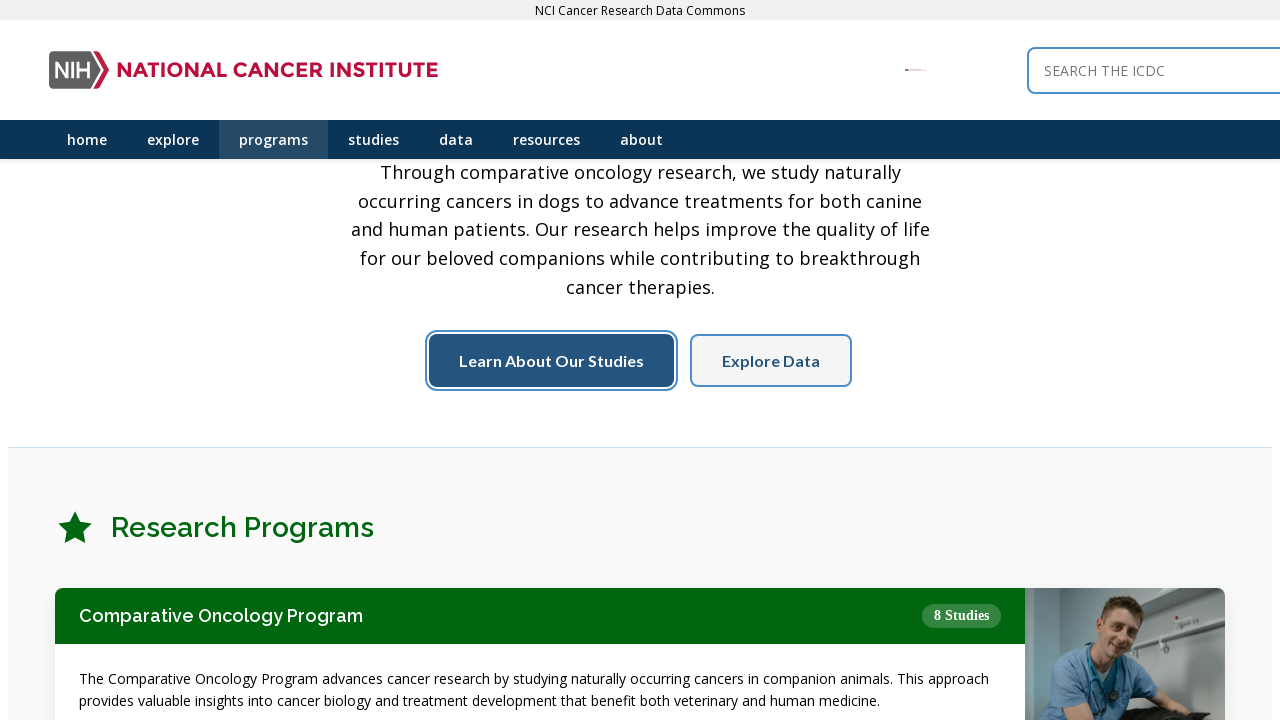

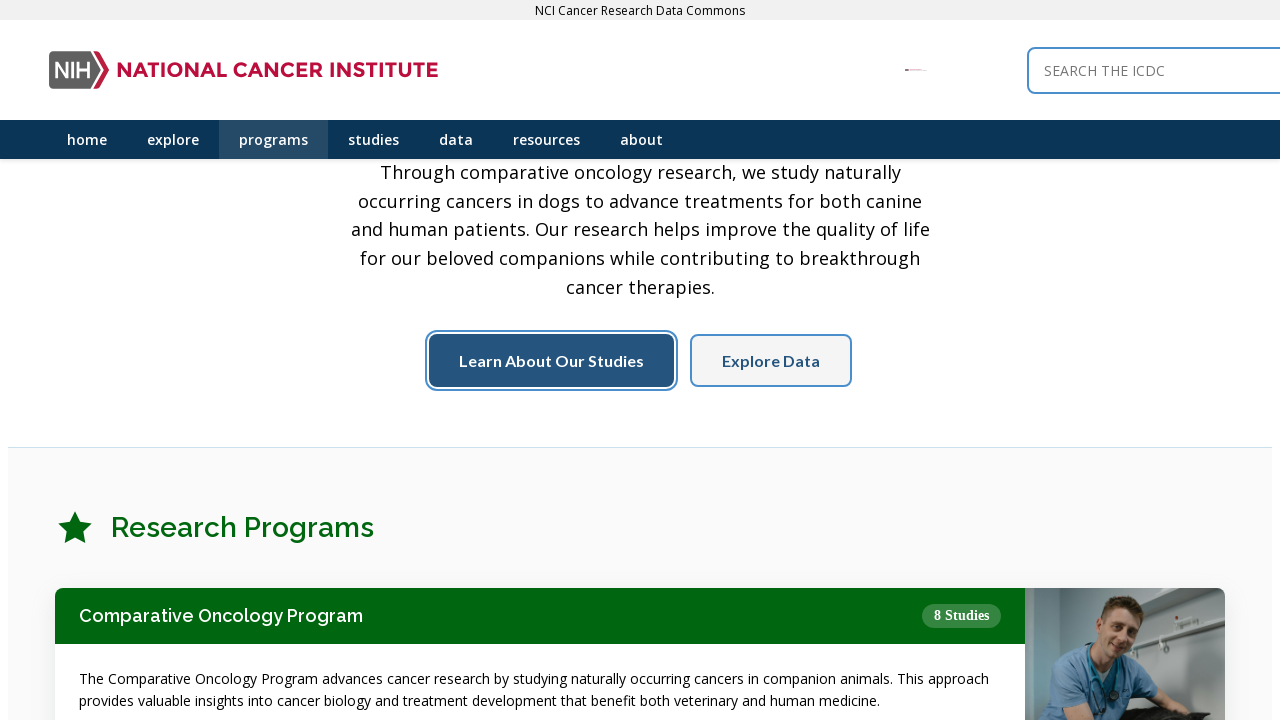